Tests window handling functionality by clicking a link that opens a new window, switching between parent and child windows, and retrieving text from both windows

Starting URL: https://the-internet.herokuapp.com/windows

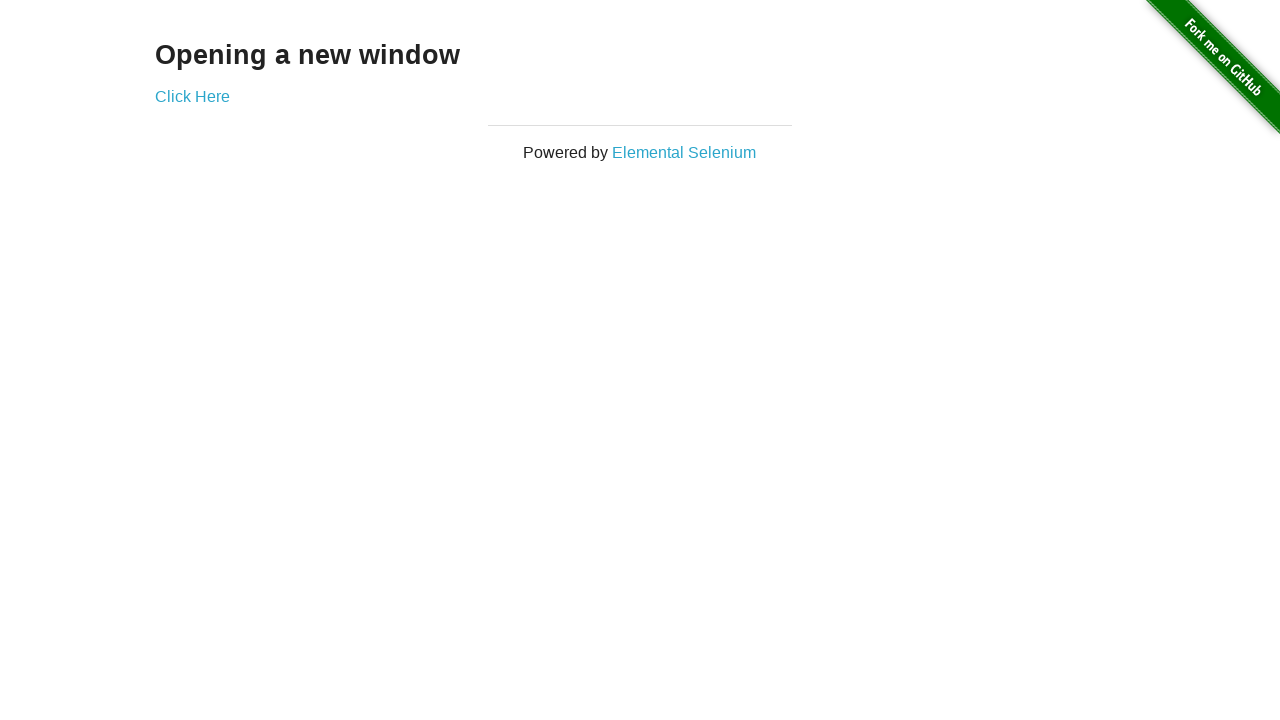

Clicked link to open new window at (192, 96) on a[href='/windows/new']
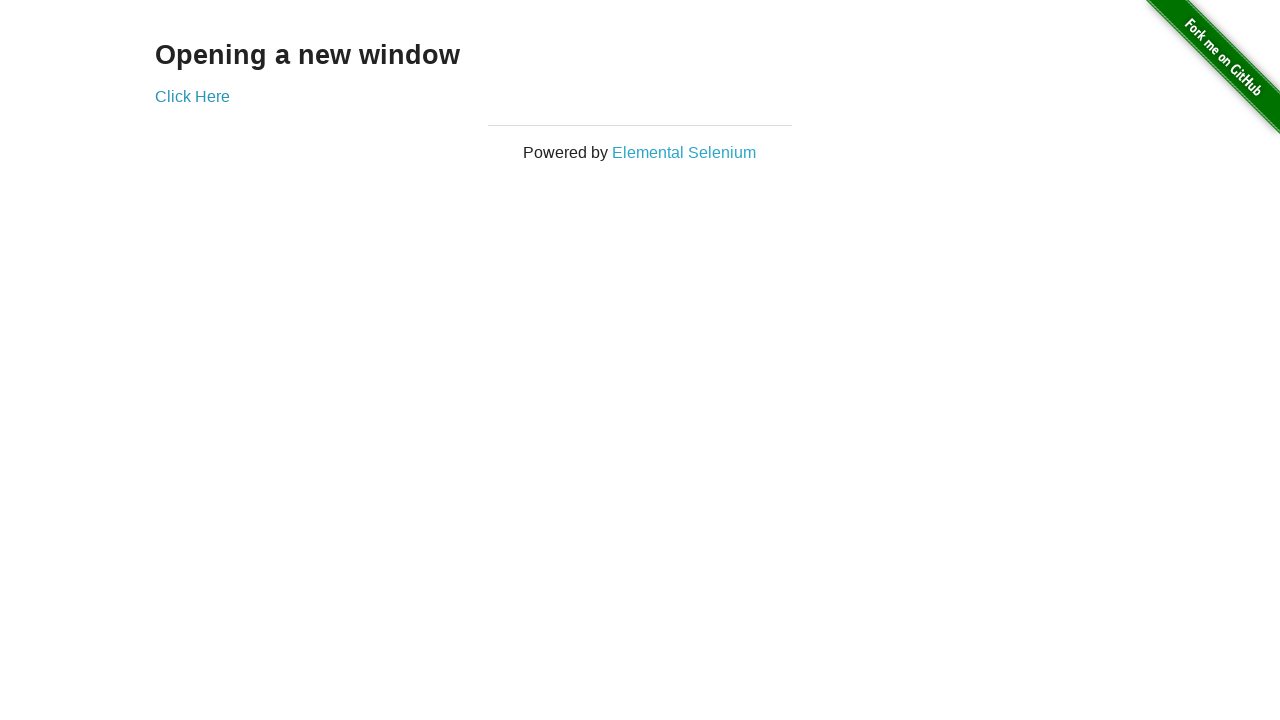

Retrieved text from new window: New Window
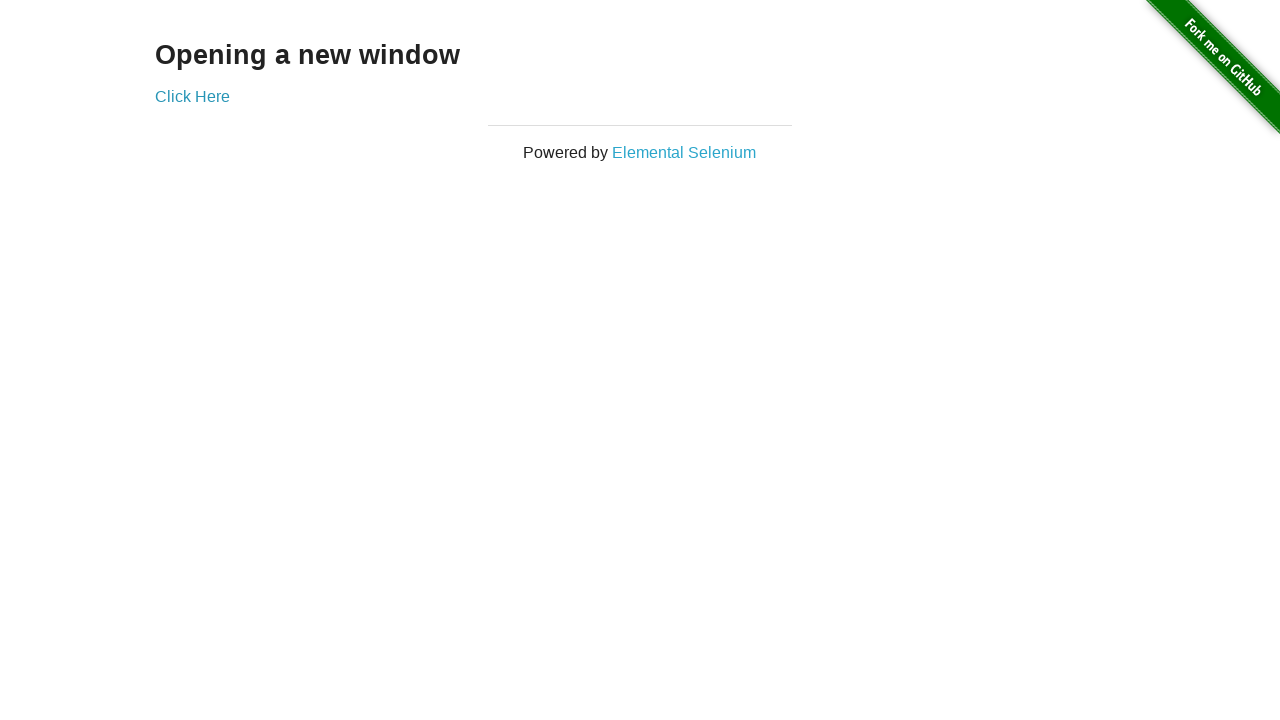

Retrieved text from original window: Opening a new window
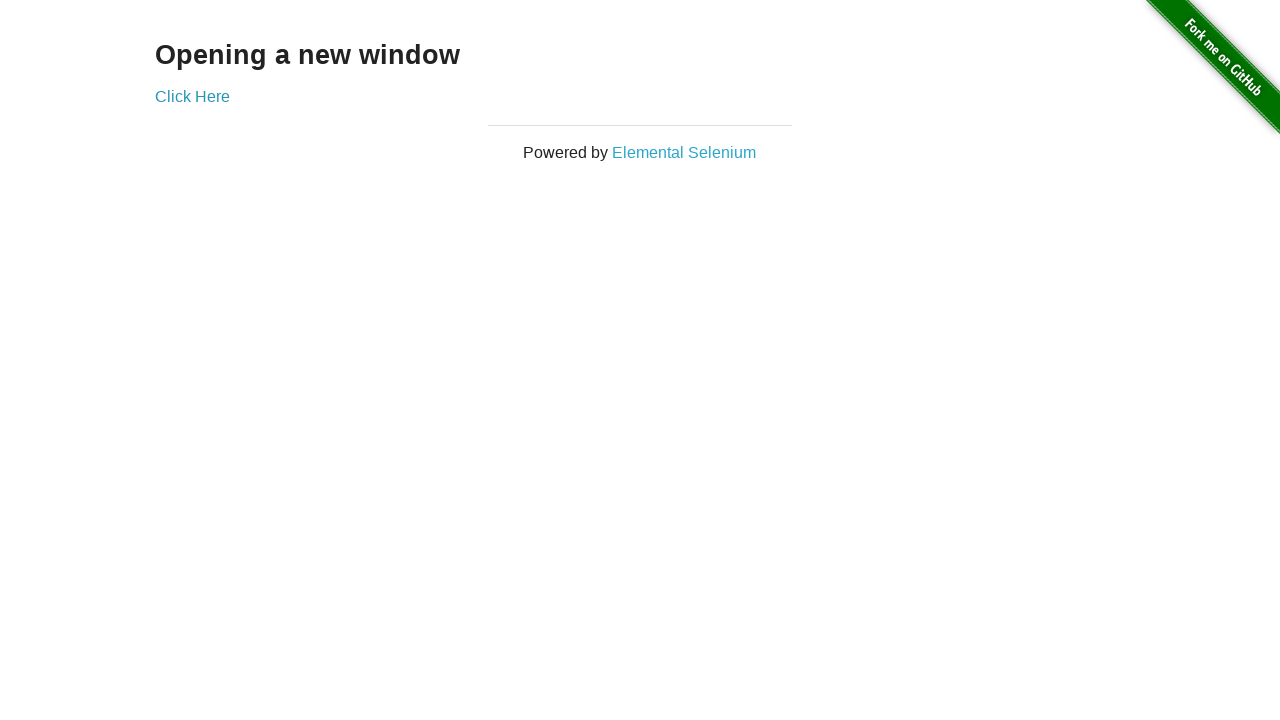

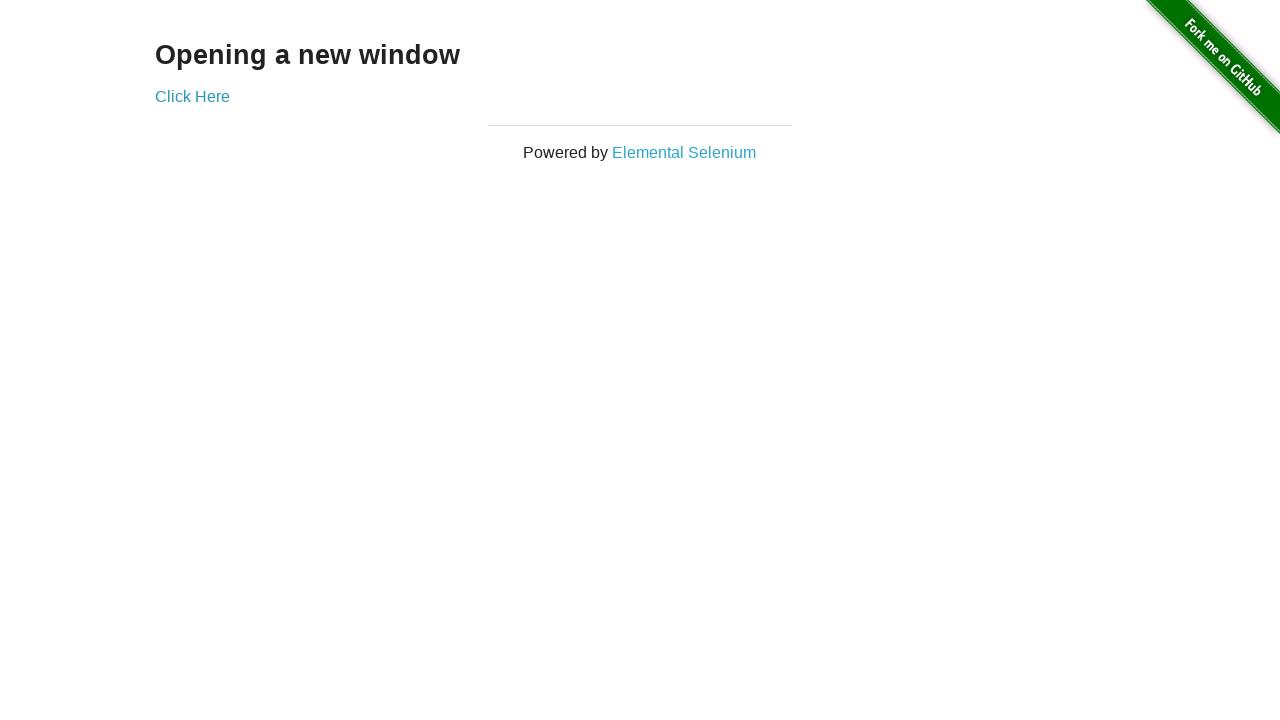